Tests clearing the complete state of all items by checking then unchecking the toggle-all checkbox

Starting URL: https://demo.playwright.dev/todomvc

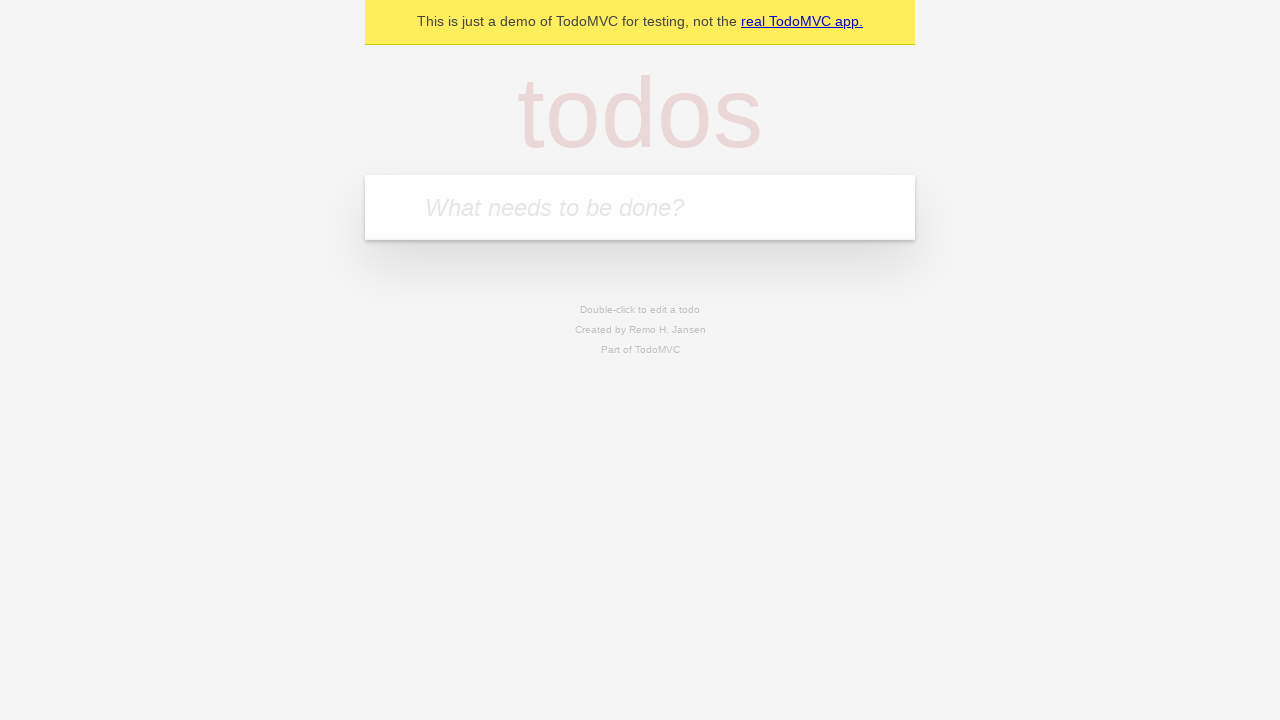

Filled todo input with 'buy some cheese' on internal:attr=[placeholder="What needs to be done?"i]
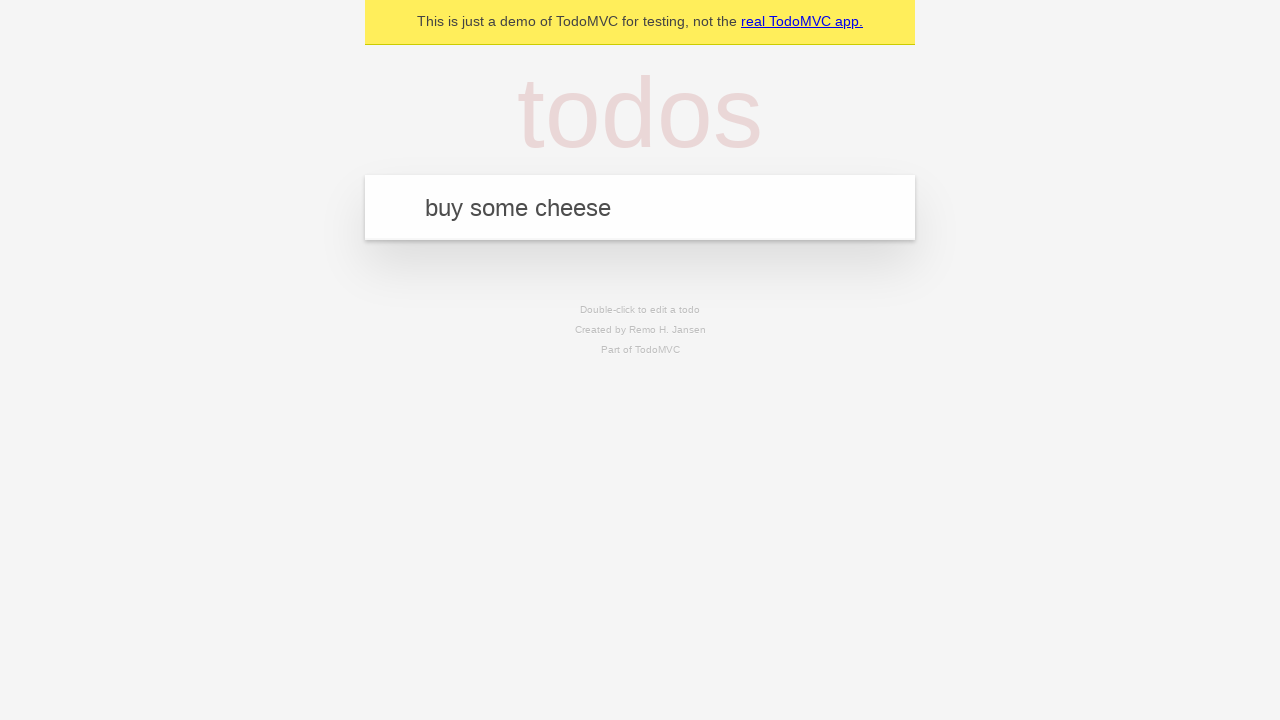

Pressed Enter to add first todo item on internal:attr=[placeholder="What needs to be done?"i]
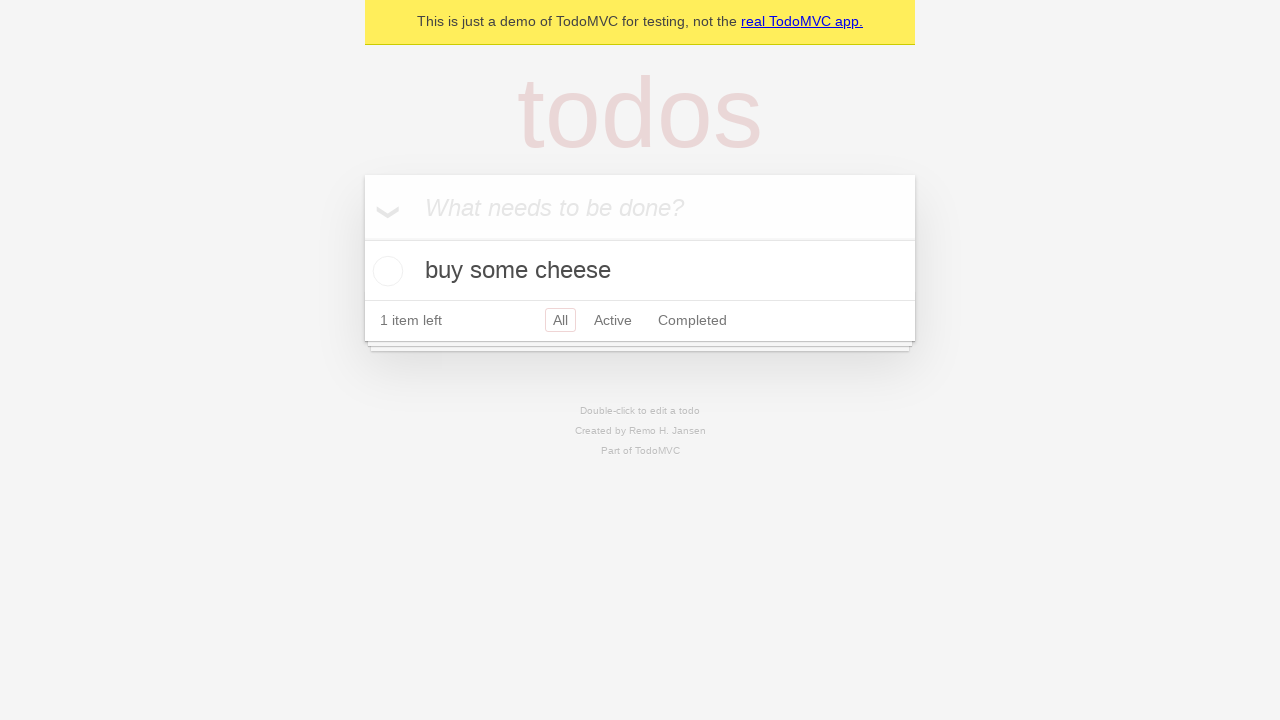

Filled todo input with 'feed the cat' on internal:attr=[placeholder="What needs to be done?"i]
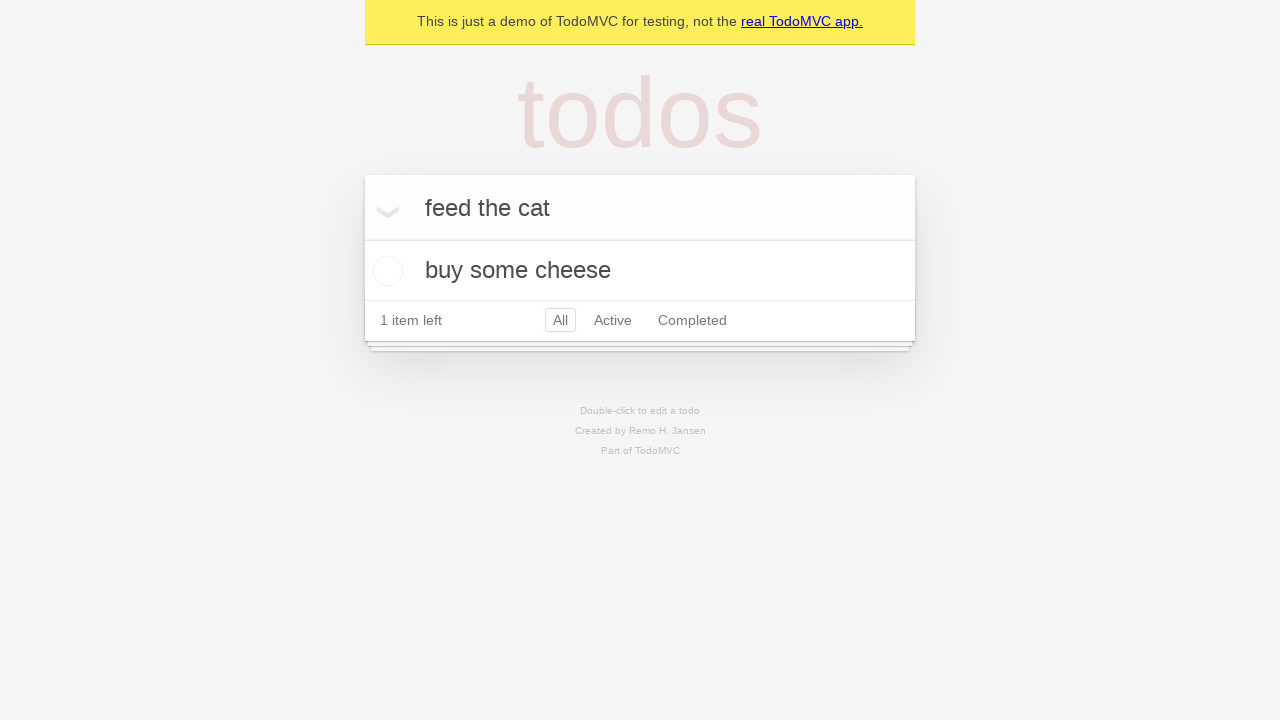

Pressed Enter to add second todo item on internal:attr=[placeholder="What needs to be done?"i]
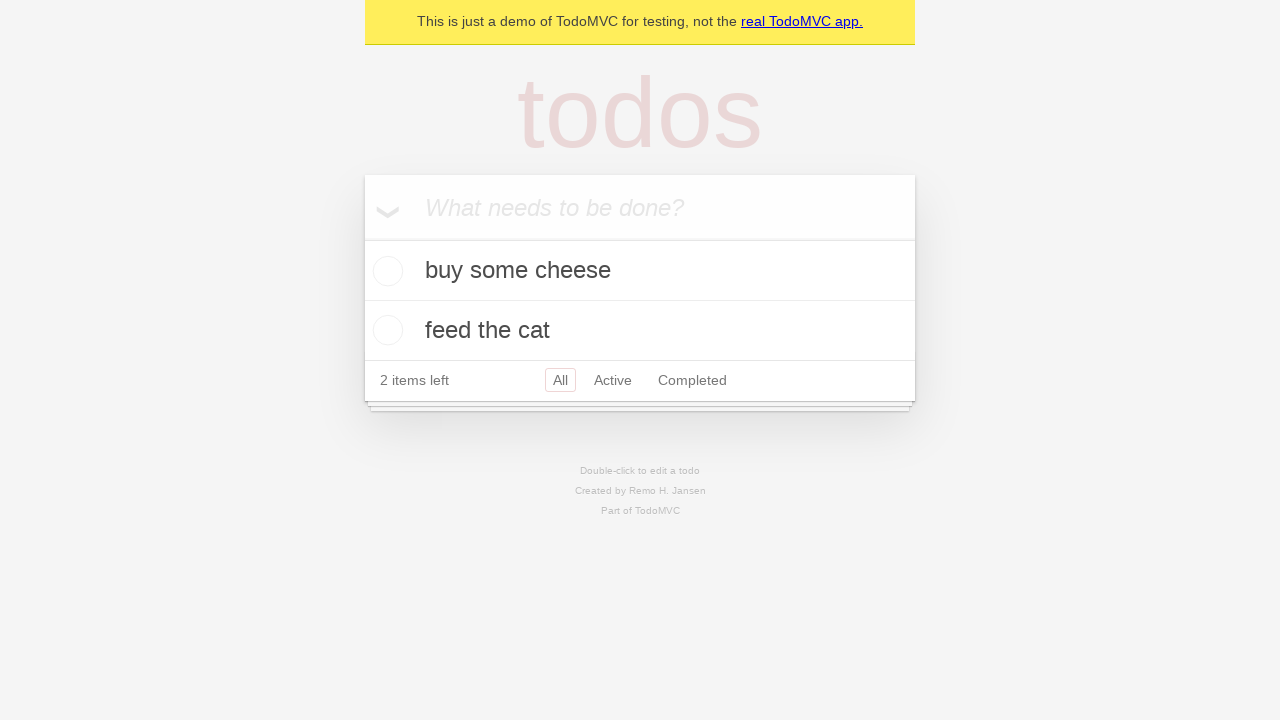

Filled todo input with 'book a doctors appointment' on internal:attr=[placeholder="What needs to be done?"i]
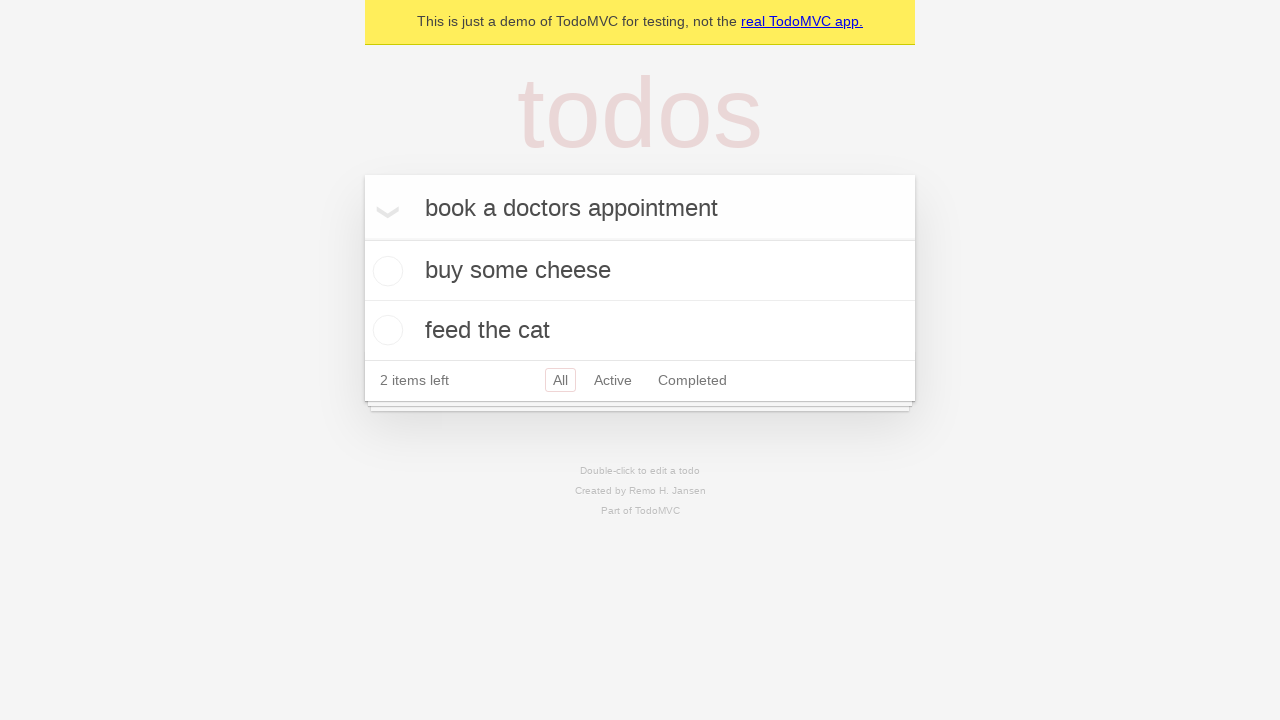

Pressed Enter to add third todo item on internal:attr=[placeholder="What needs to be done?"i]
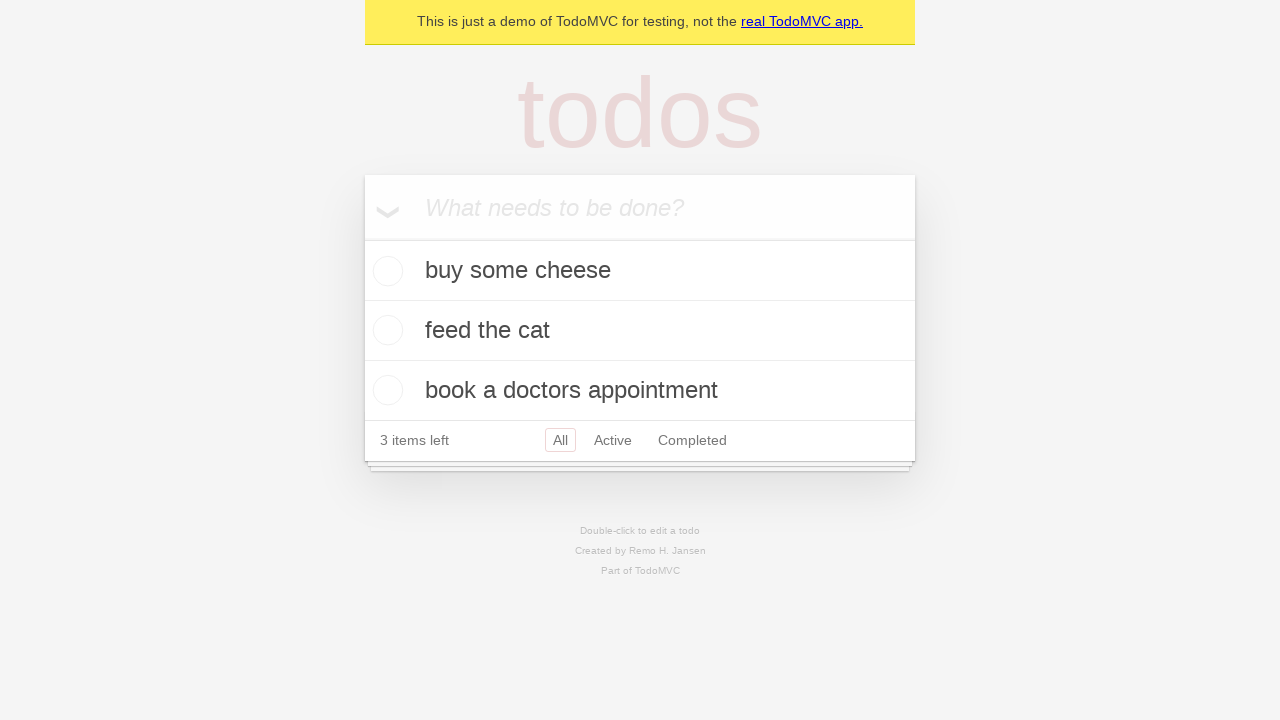

Checked toggle-all checkbox to mark all items as complete at (362, 238) on internal:label="Mark all as complete"i
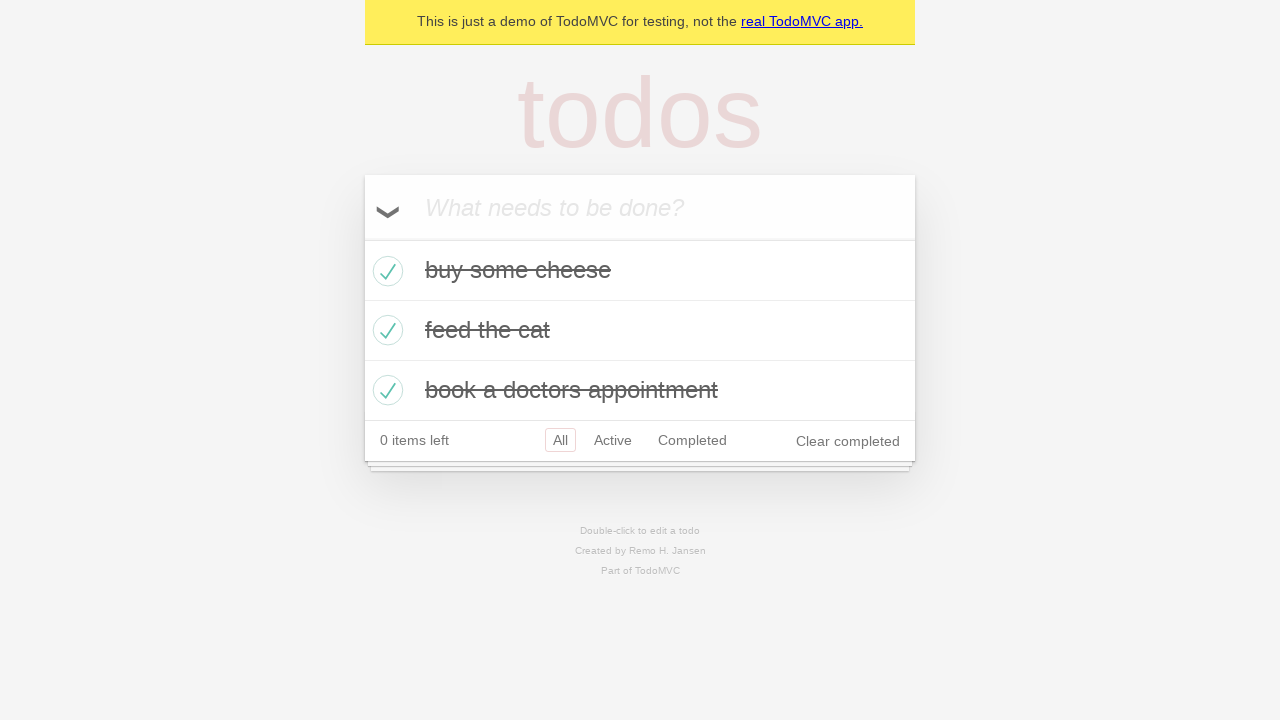

Unchecked toggle-all checkbox to clear complete state of all items at (362, 238) on internal:label="Mark all as complete"i
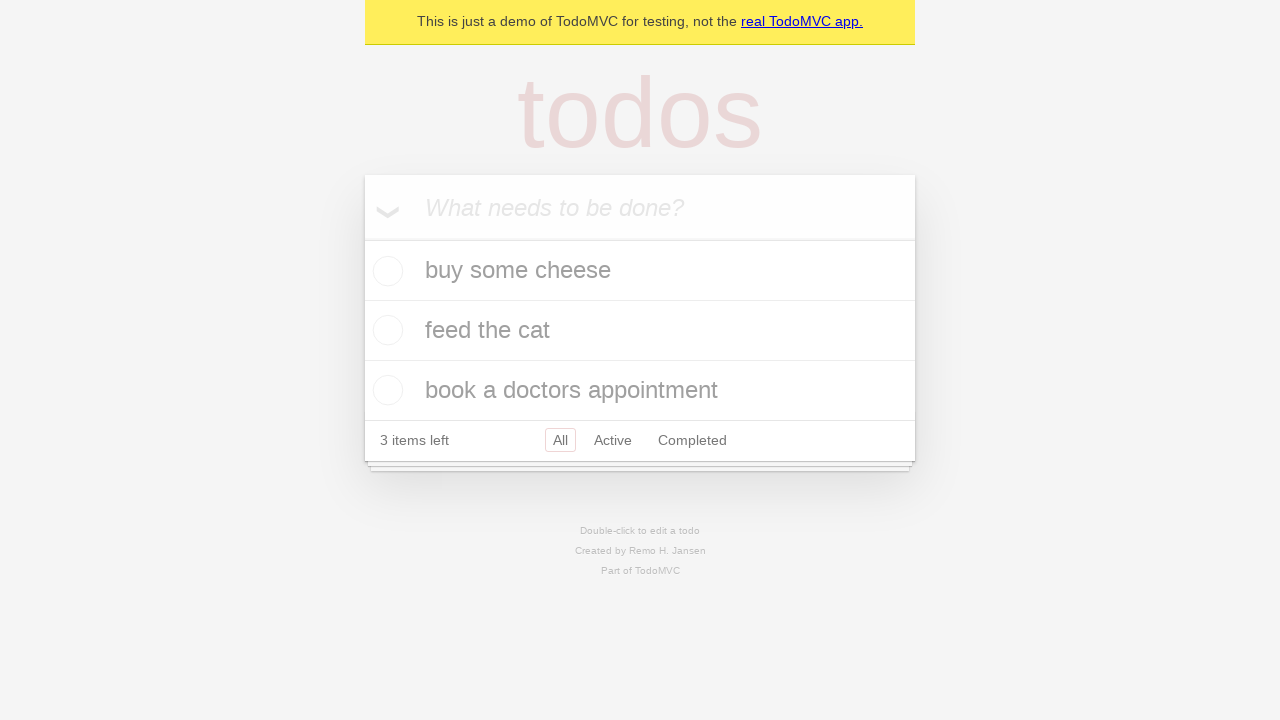

Waited for todo items to be visible after clearing complete state
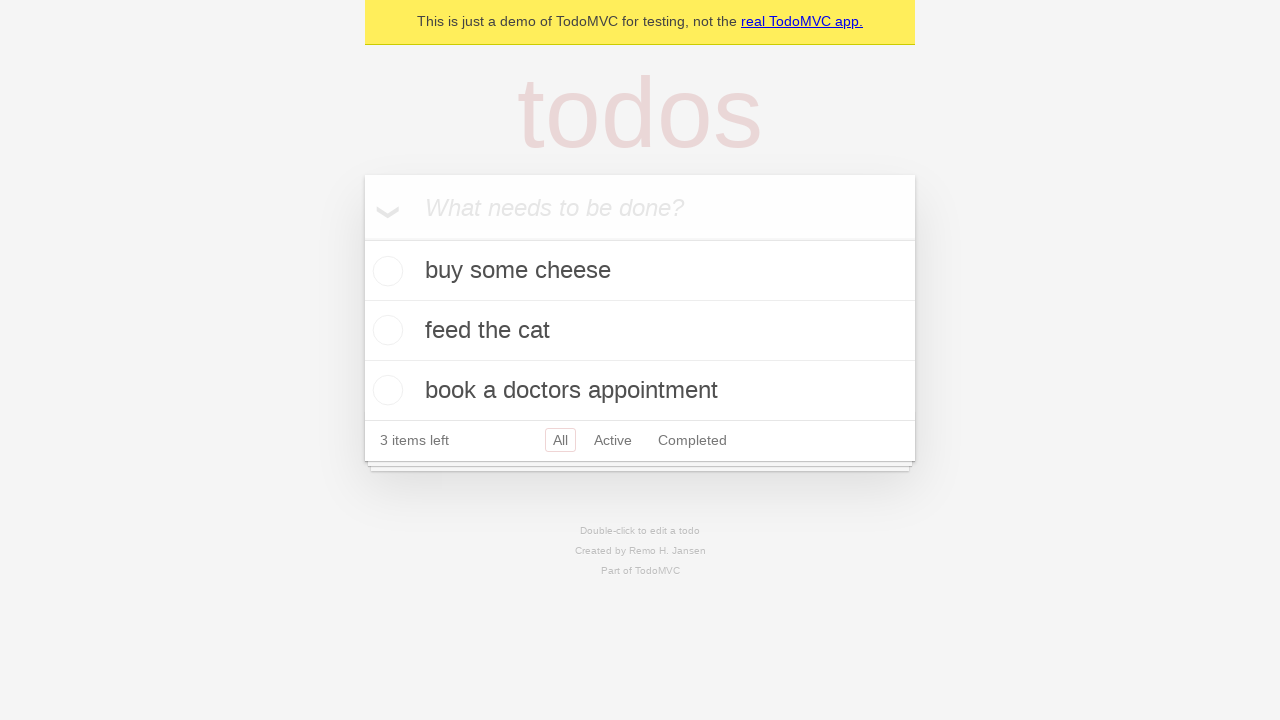

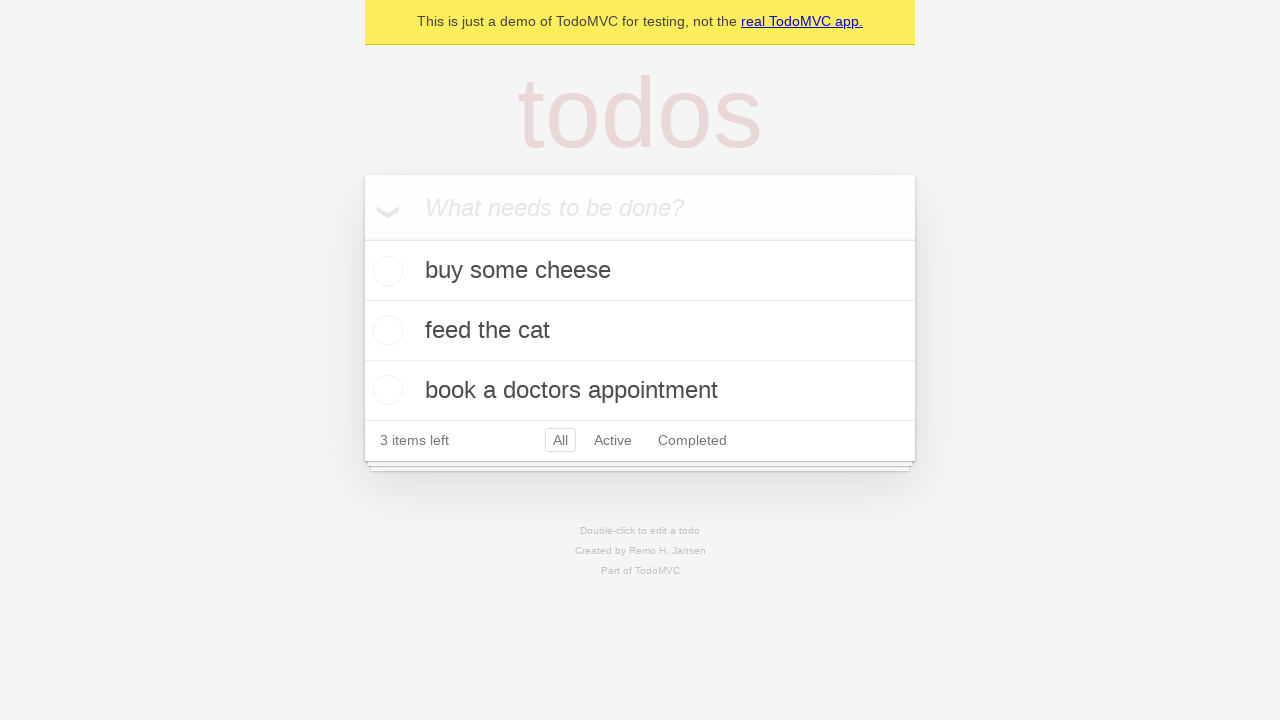